Tests form submission by filling first name, last name, and company name fields and submitting the form

Starting URL: http://automationbykrishna.com/

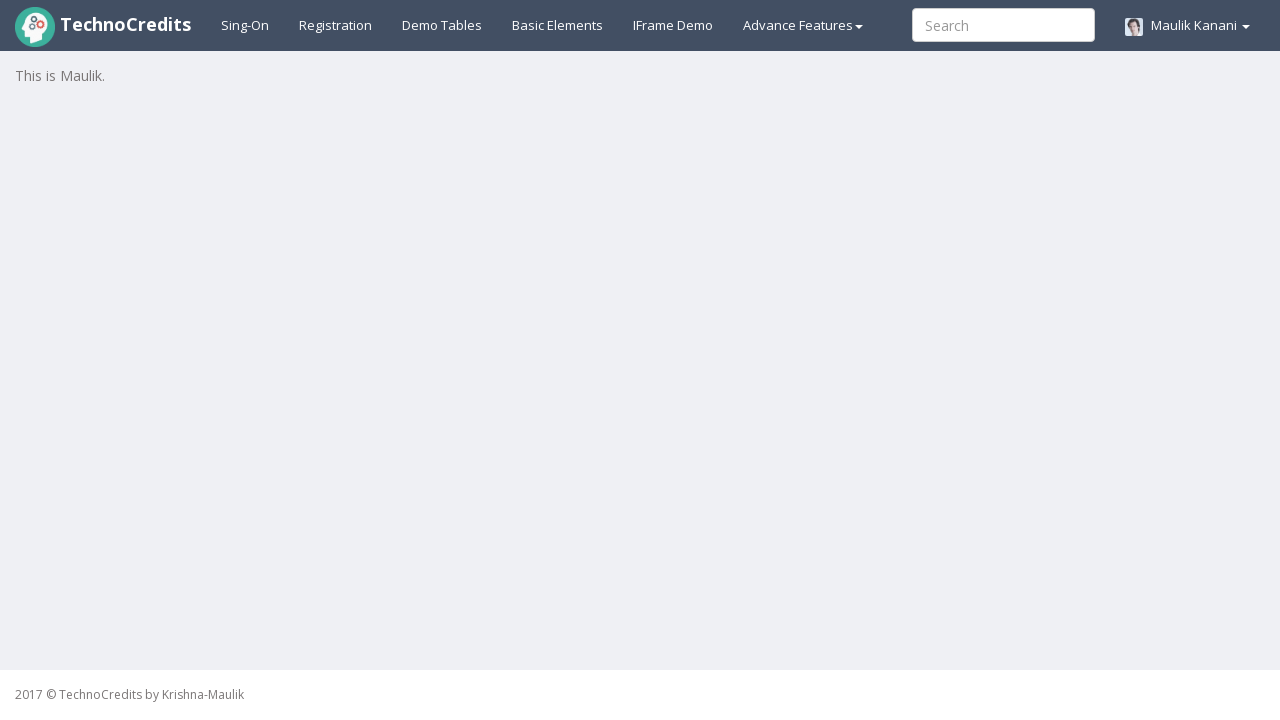

Clicked on Basic Elements tab at (558, 25) on #basicelements
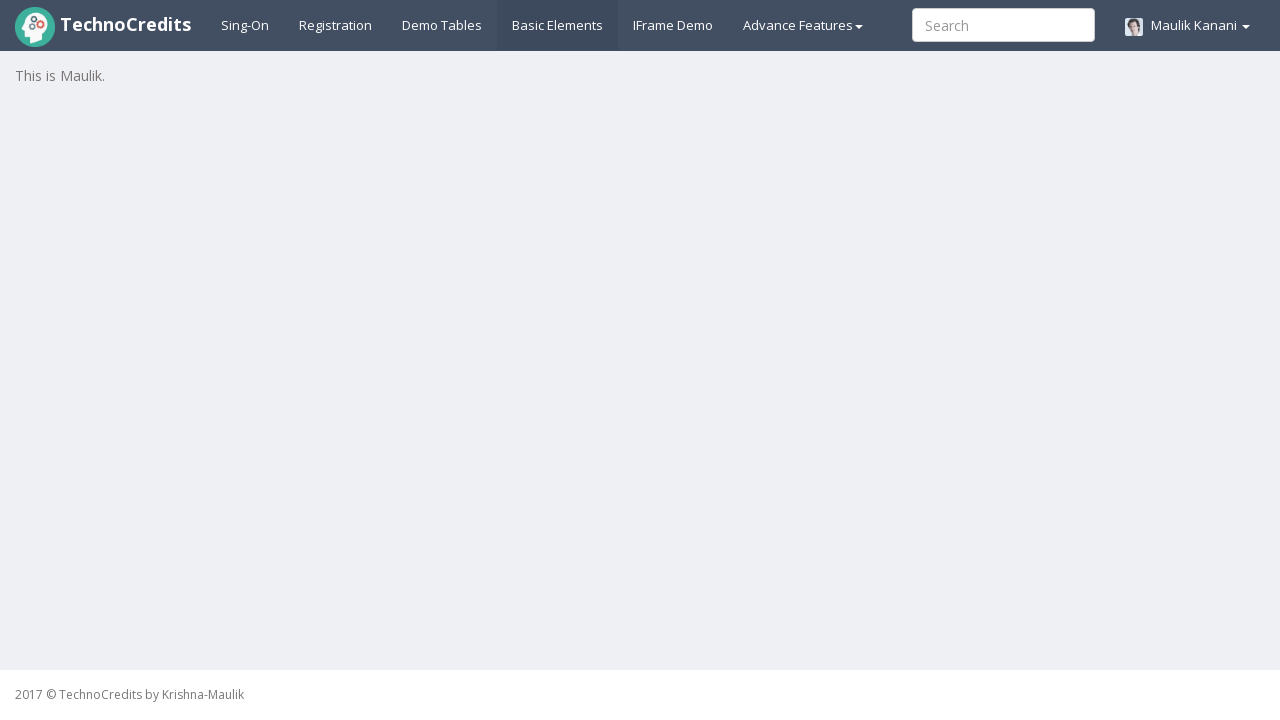

Waited 3 seconds for page to load
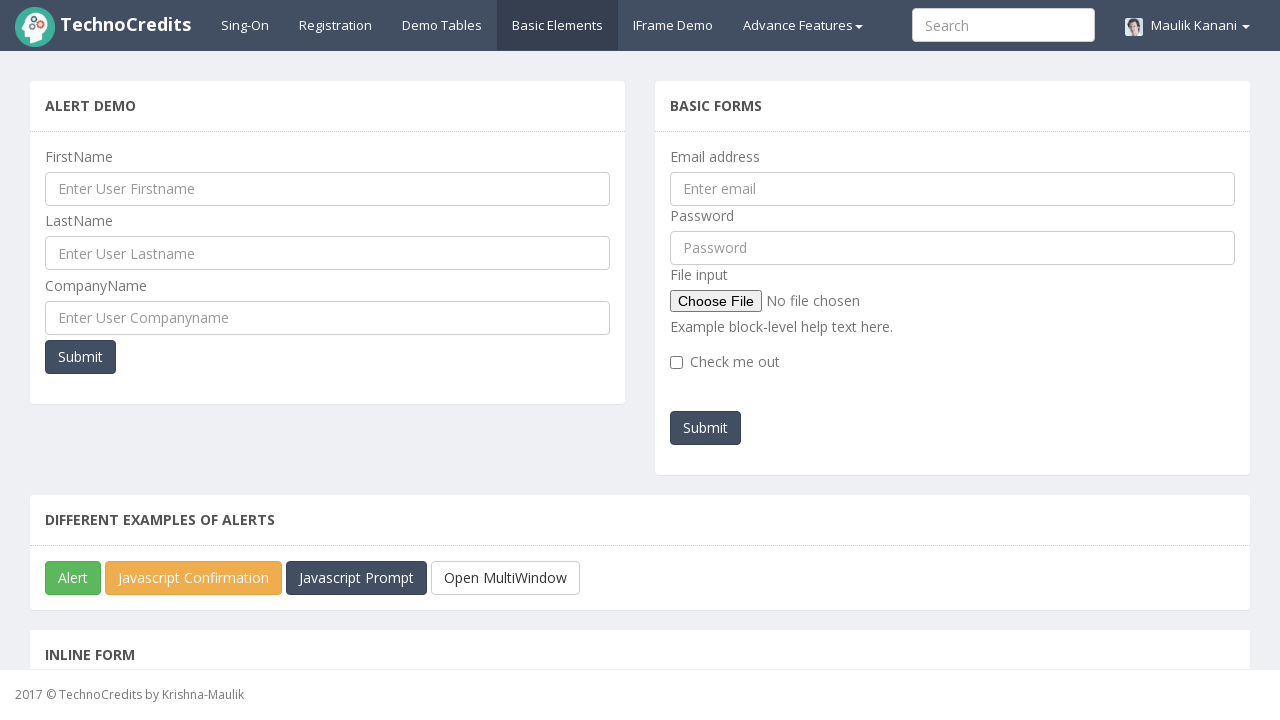

Filled first name field with 'John' on #UserFirstName
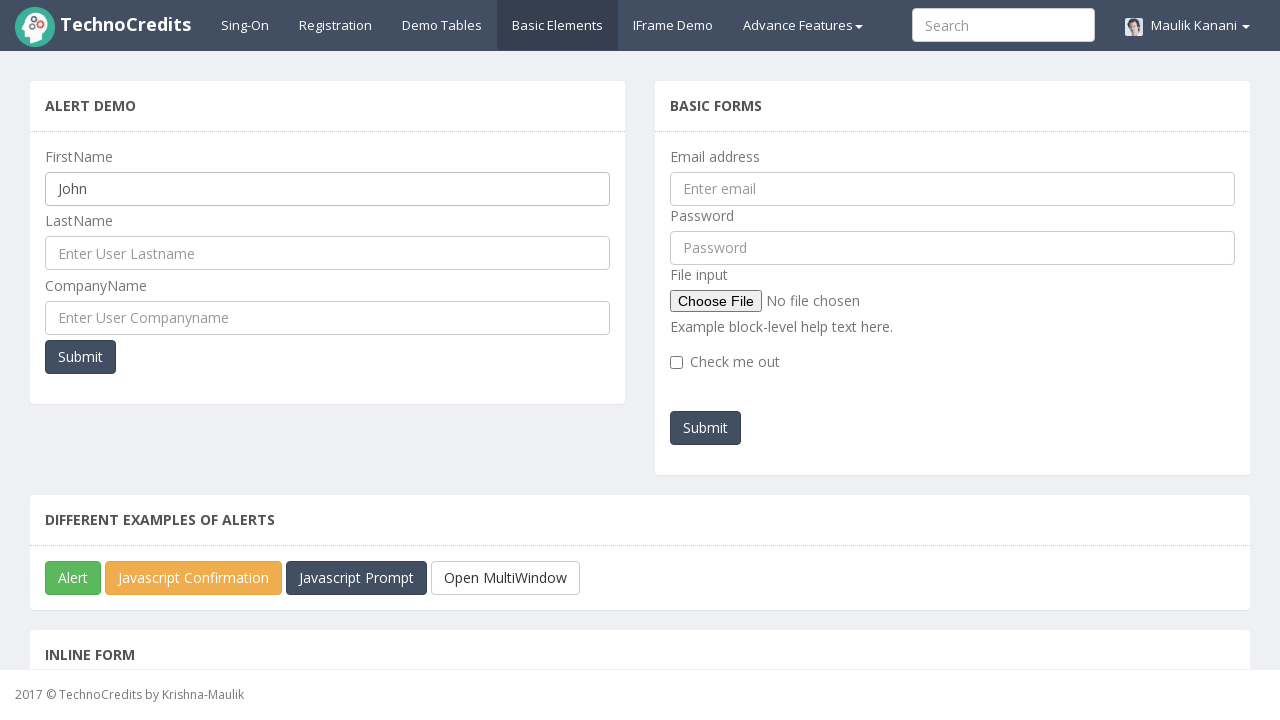

Filled last name field with 'Smith' on #UserLastName
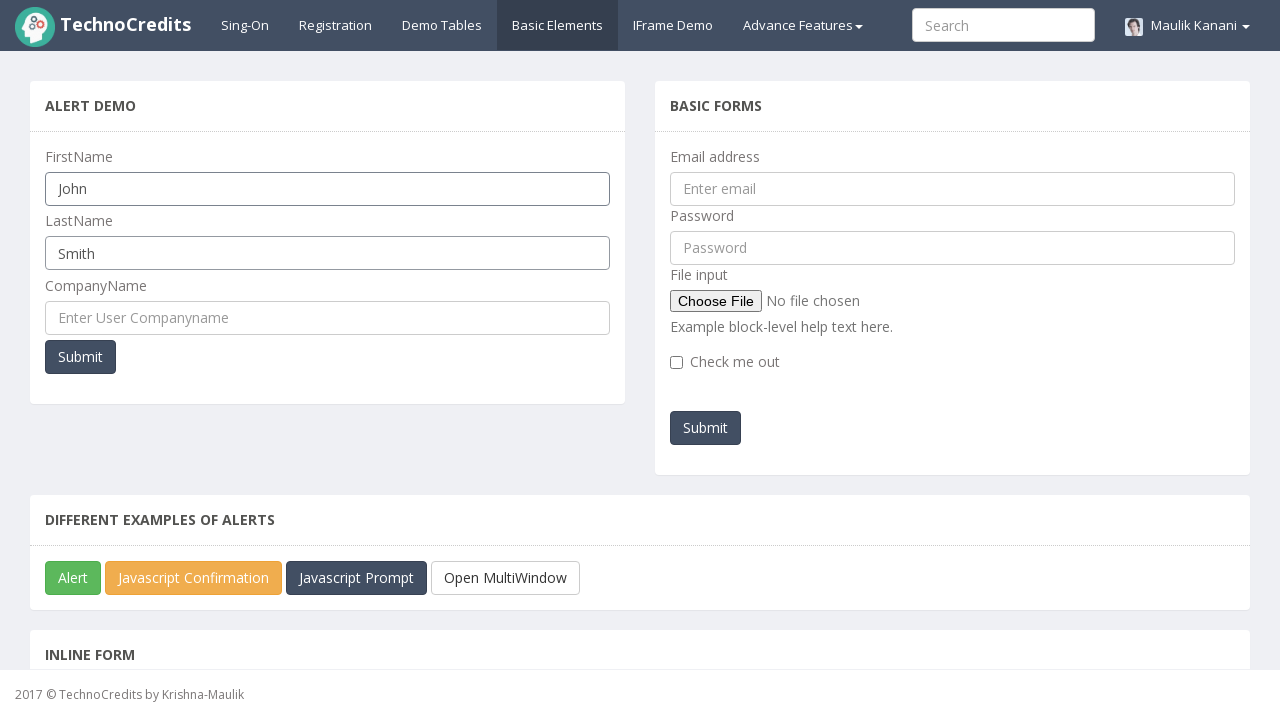

Filled company name field with 'TechCorp' on #UserCompanyName
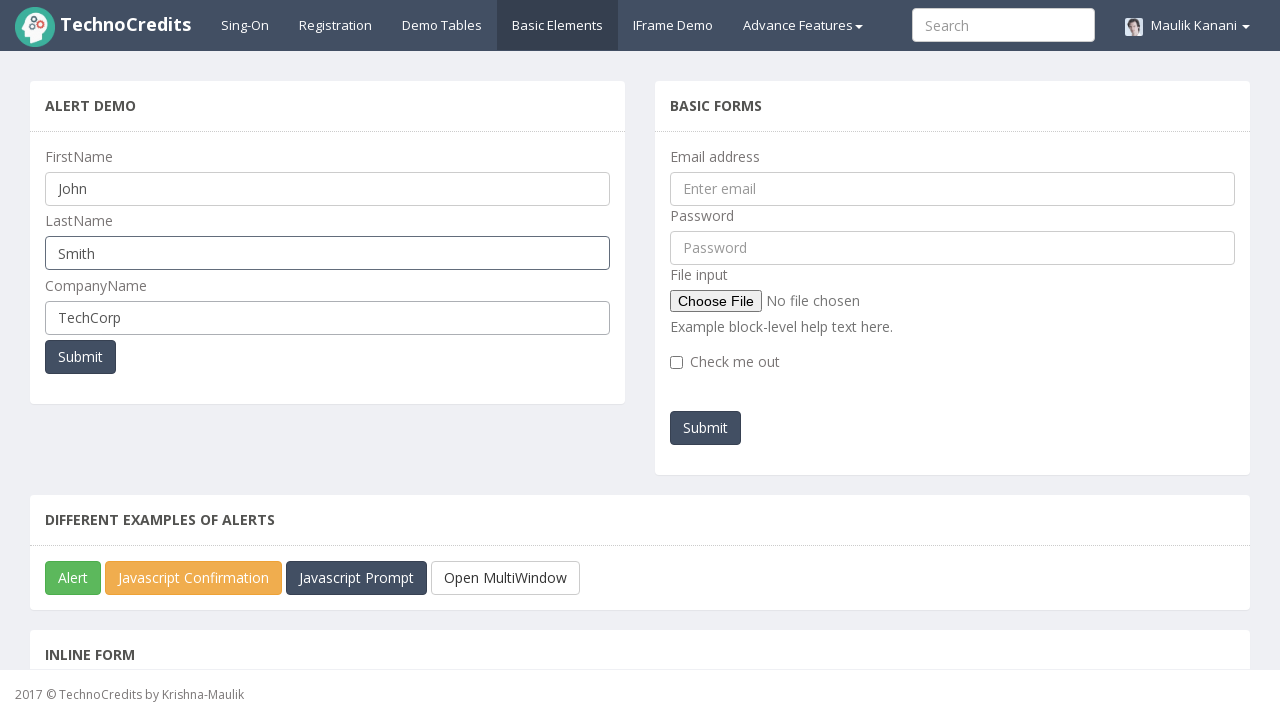

Set up dialog handler to accept alerts
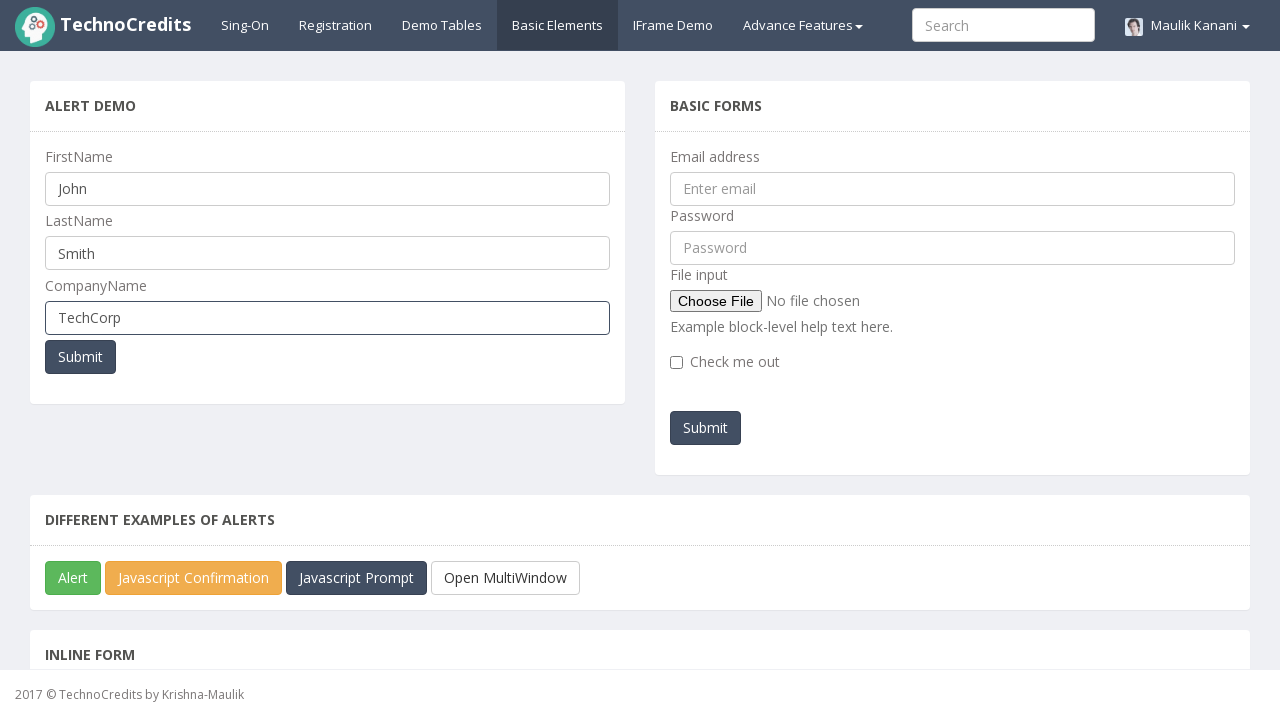

Clicked submit button to submit the form at (80, 357) on xpath=(//button[@class='btn btn-primary'])[1]
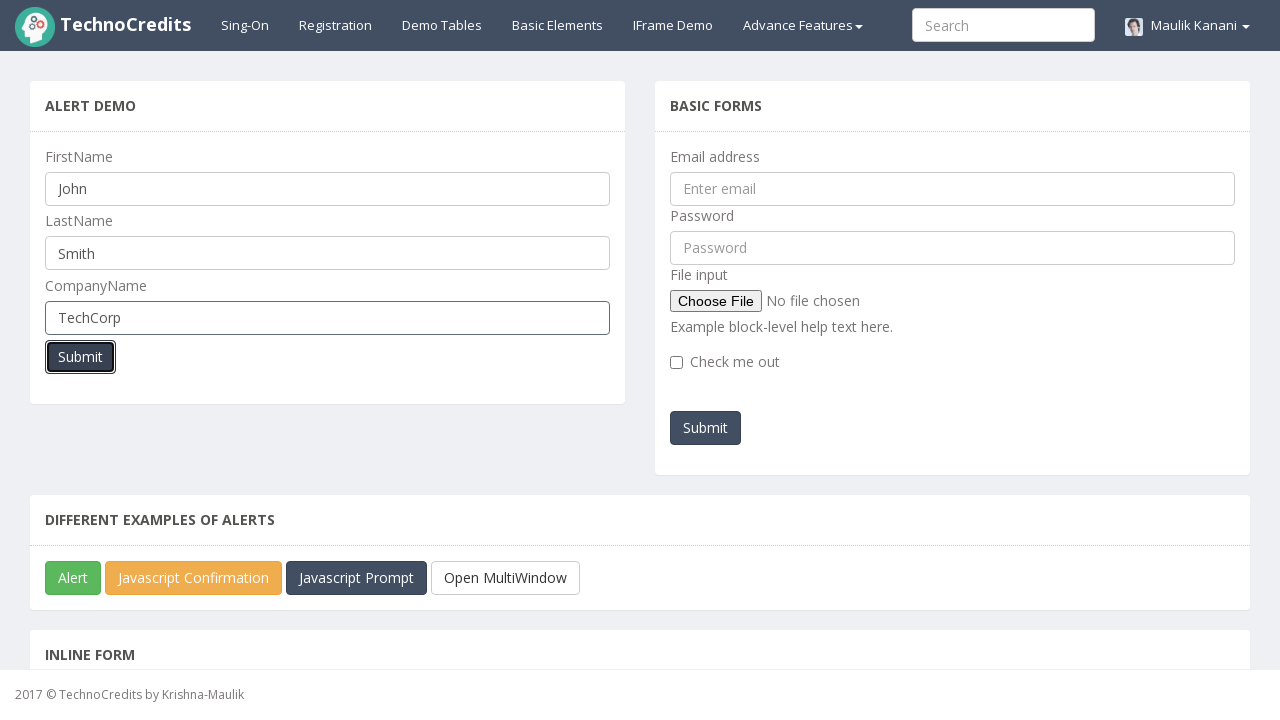

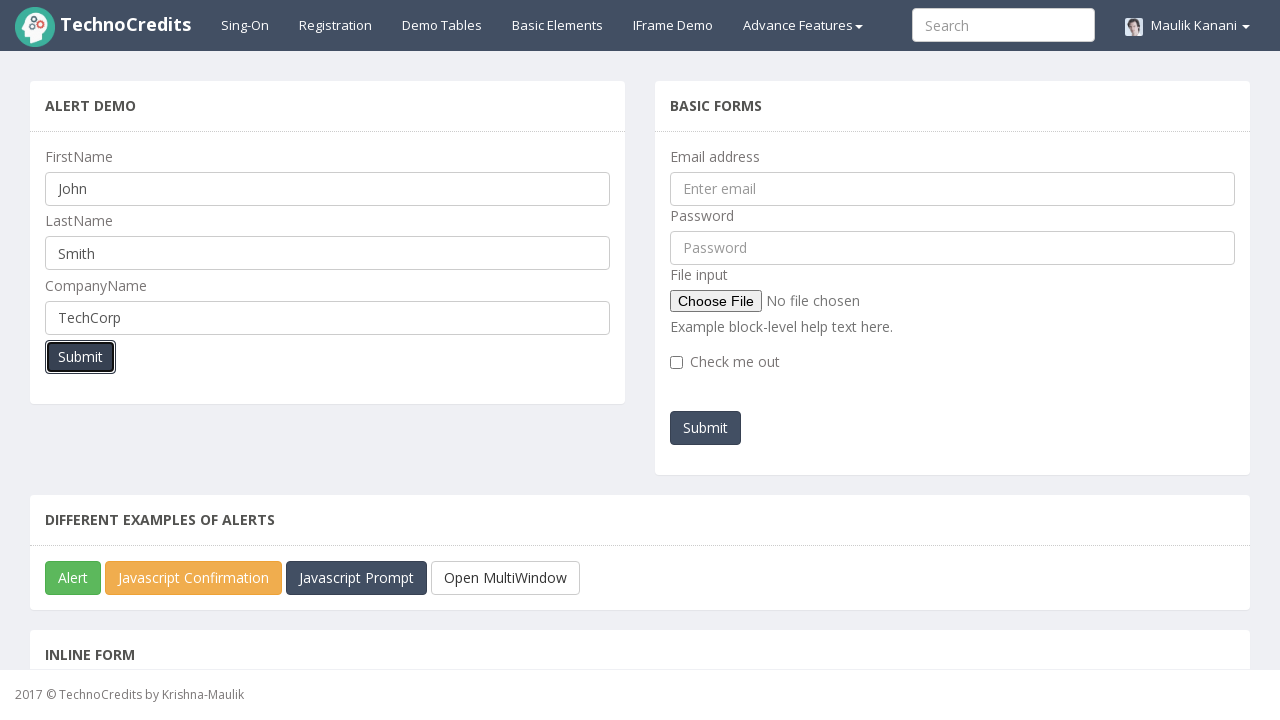